Tests responsive rendering on Tablet Portrait viewport (768x1024)

Starting URL: https://playwright.dev/

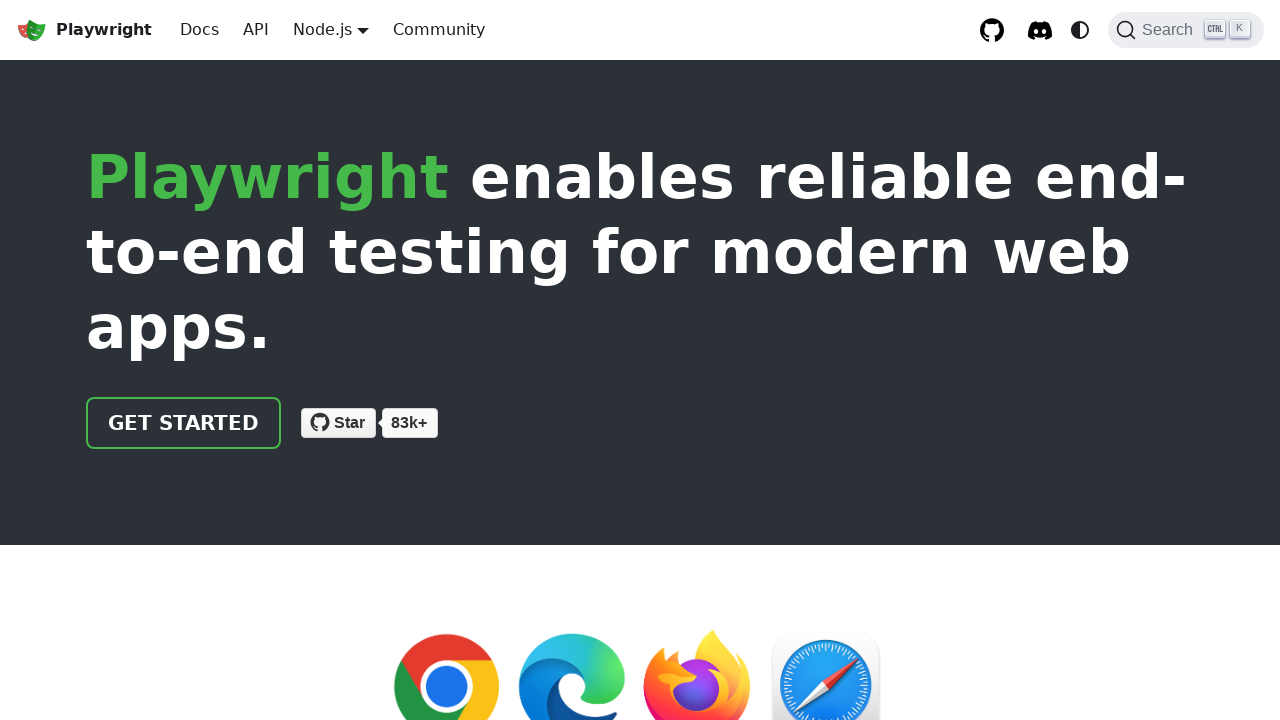

Set viewport to Tablet Portrait (768x1024)
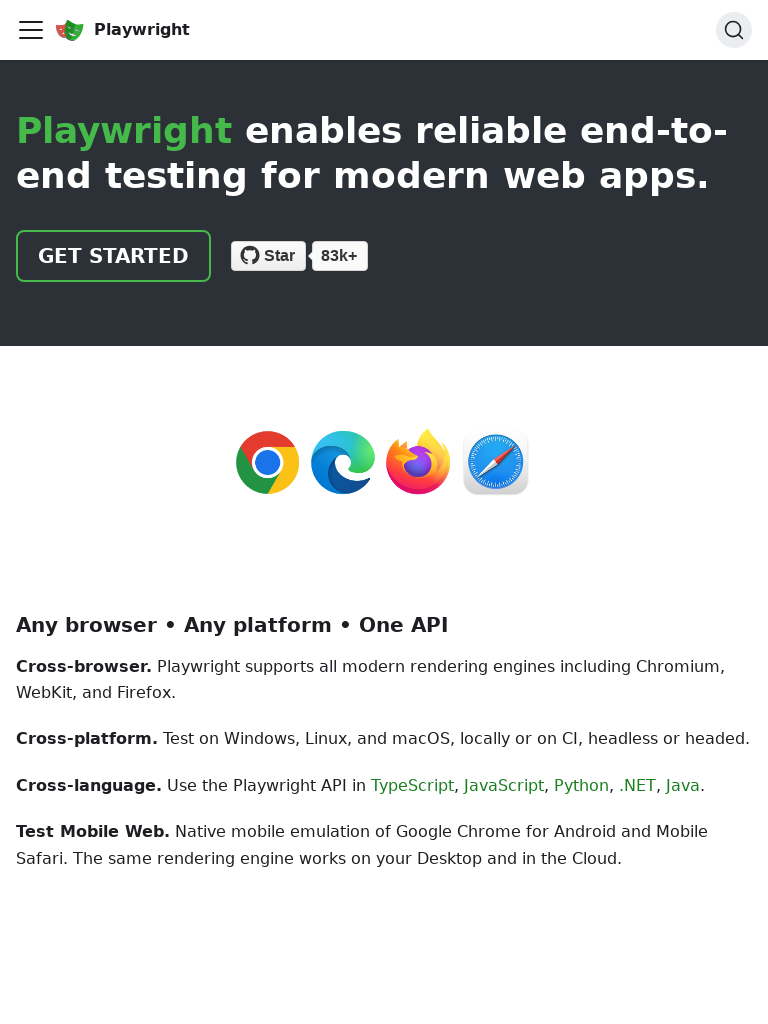

Reloaded page with Tablet Portrait viewport
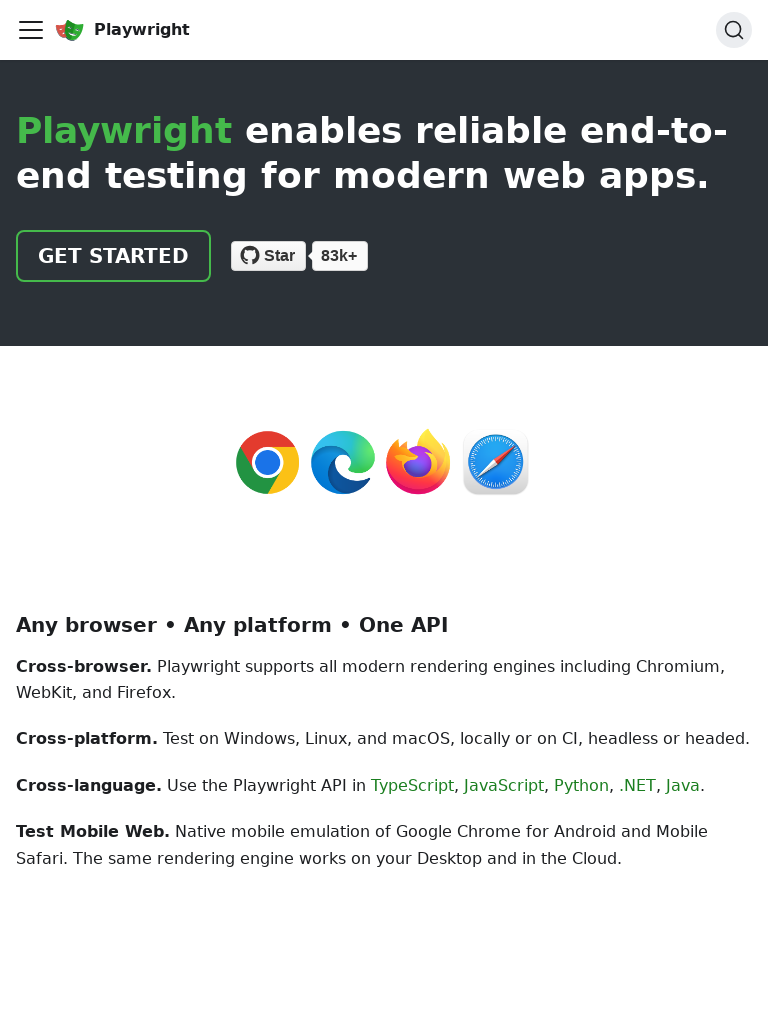

Page loaded completely (networkidle state)
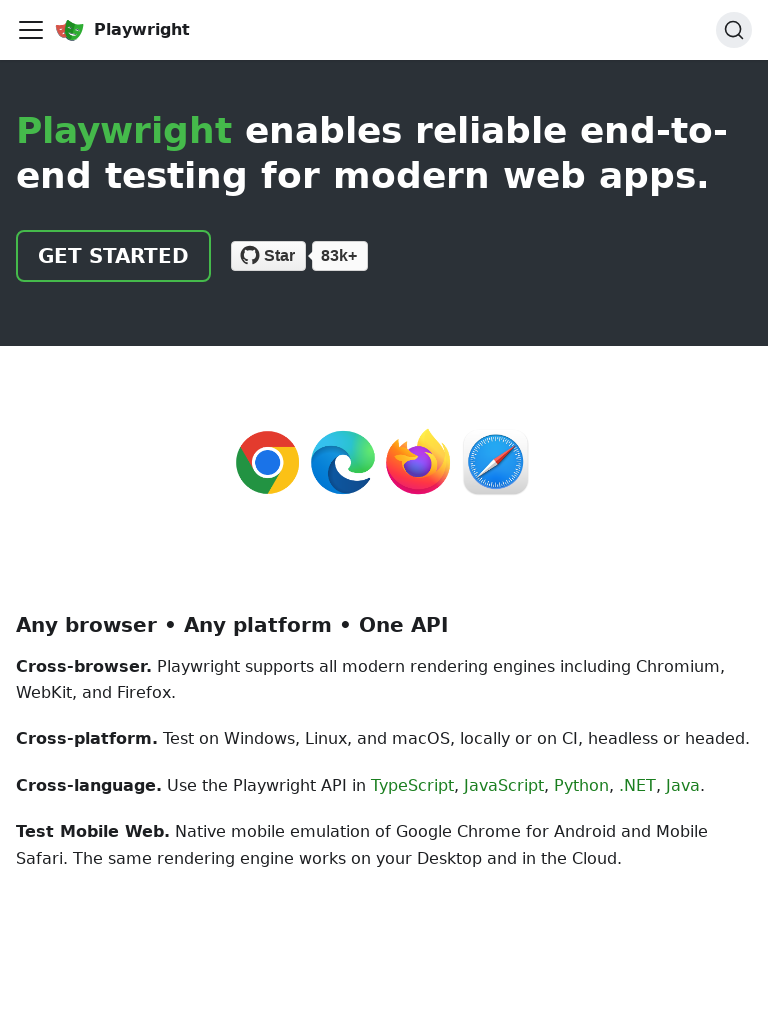

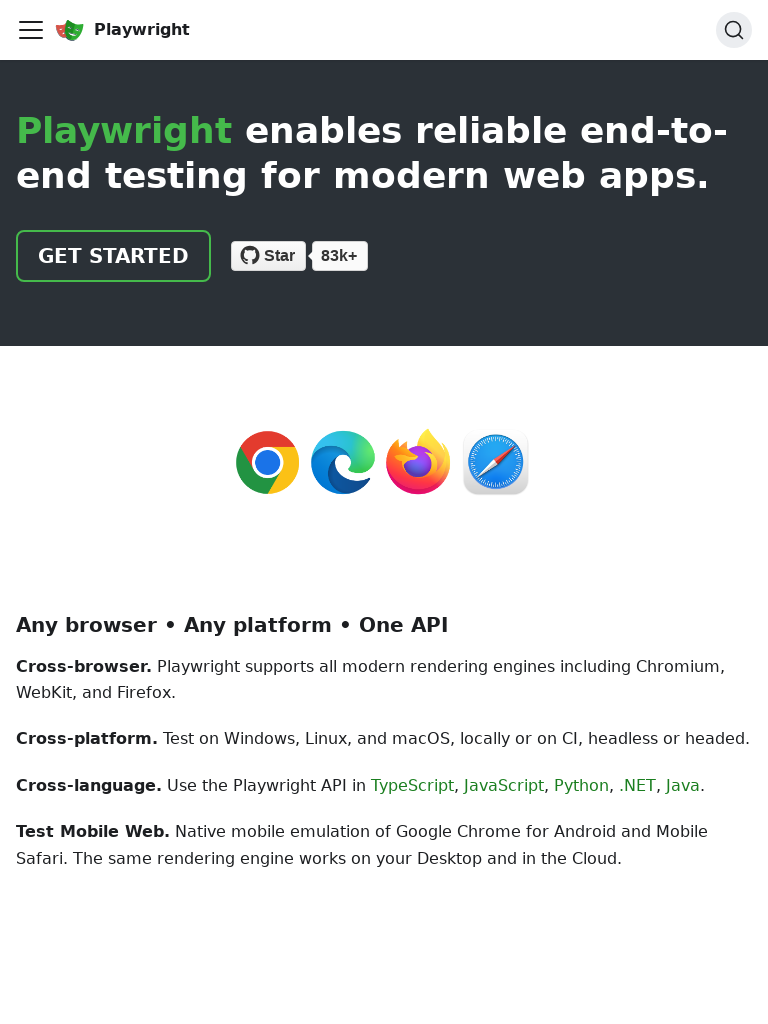